Tests the alert functionality on the DemoQA alerts page by clicking the alert button which triggers a JavaScript alert

Starting URL: https://demoqa.com/alerts

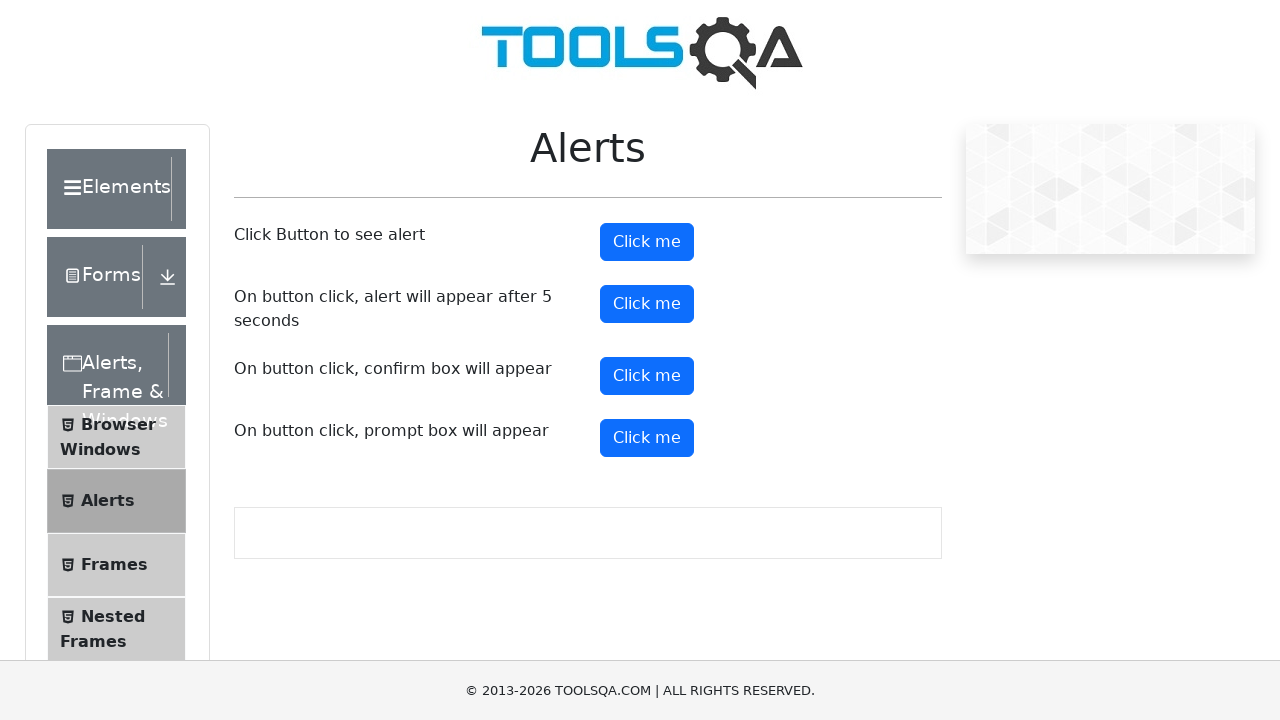

Clicked the alert button to trigger JavaScript alert at (647, 242) on button#alertButton
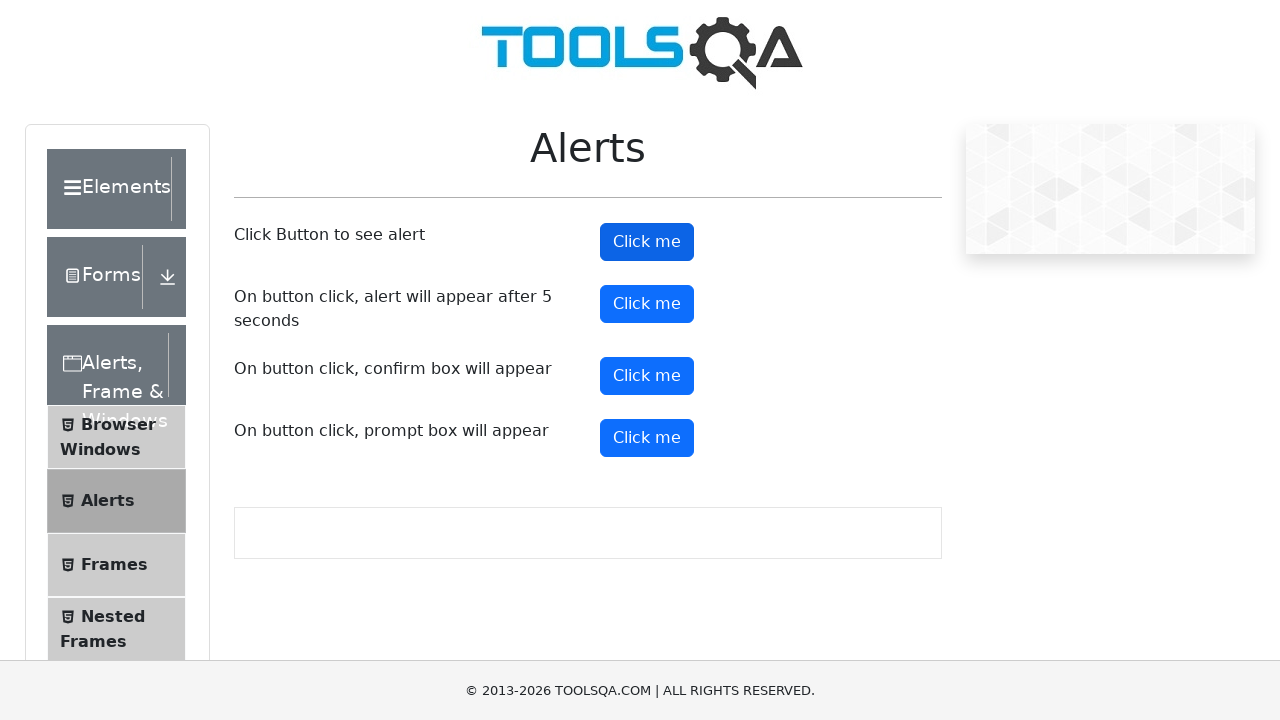

Set up dialog handler to accept the alert
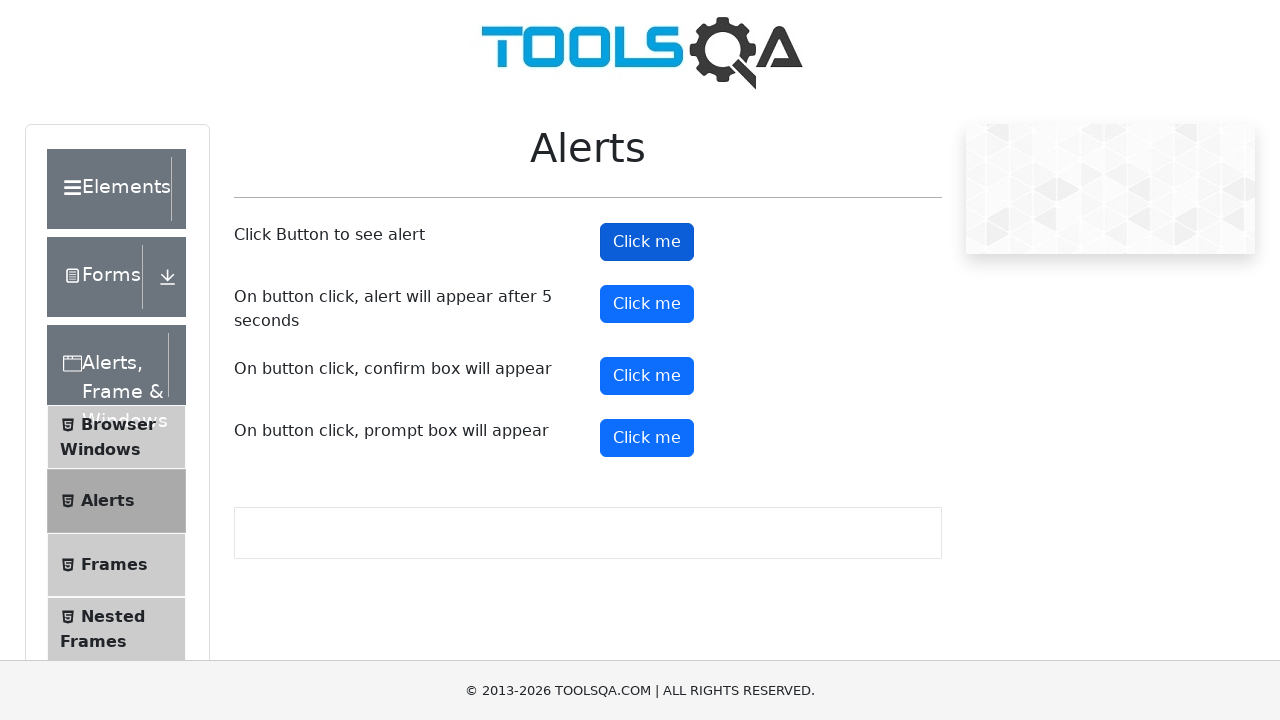

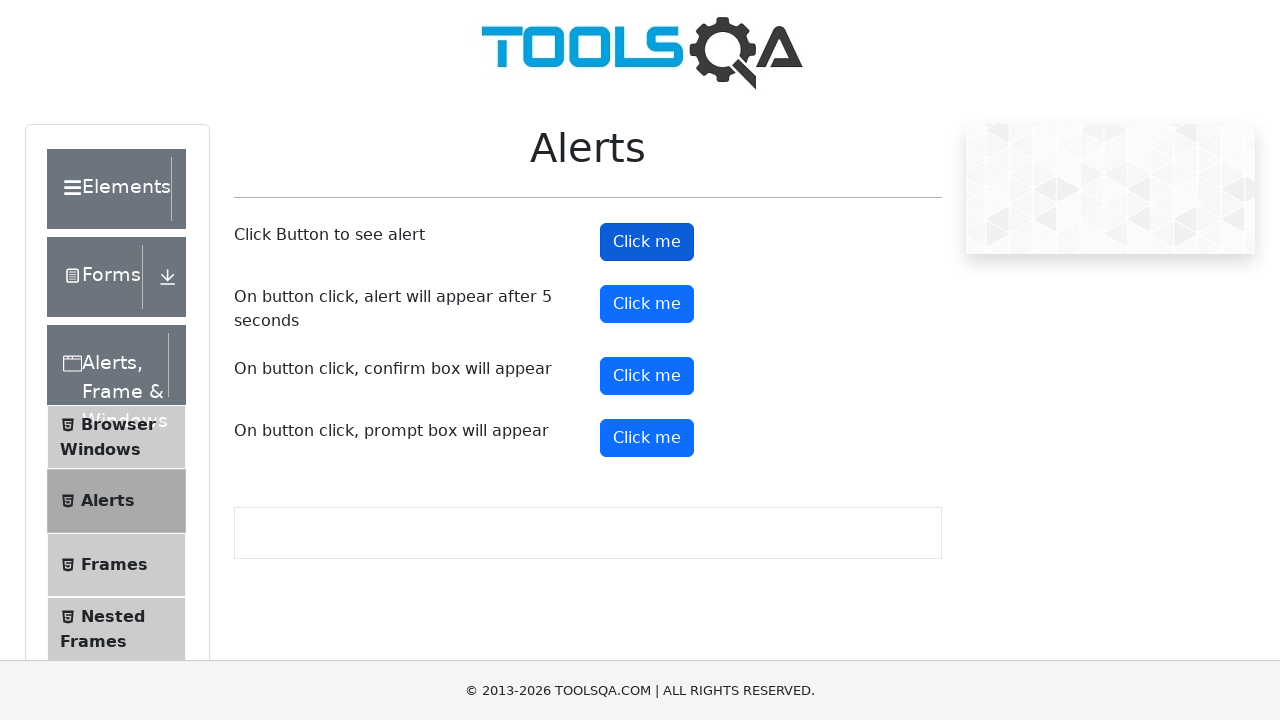